Clicks the submit button to complete the registration form

Starting URL: https://demo.automationtesting.in/Register.html

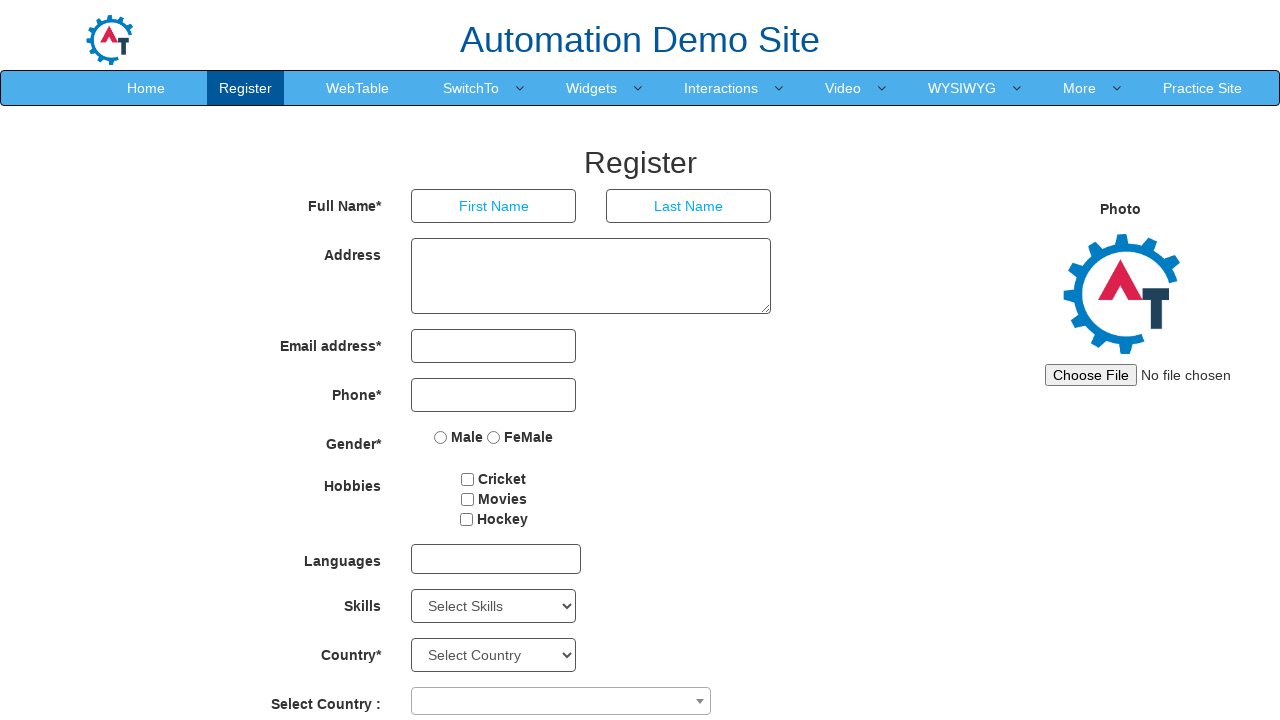

Clicked the submit button to complete the registration form at (572, 623) on button#submitbtn
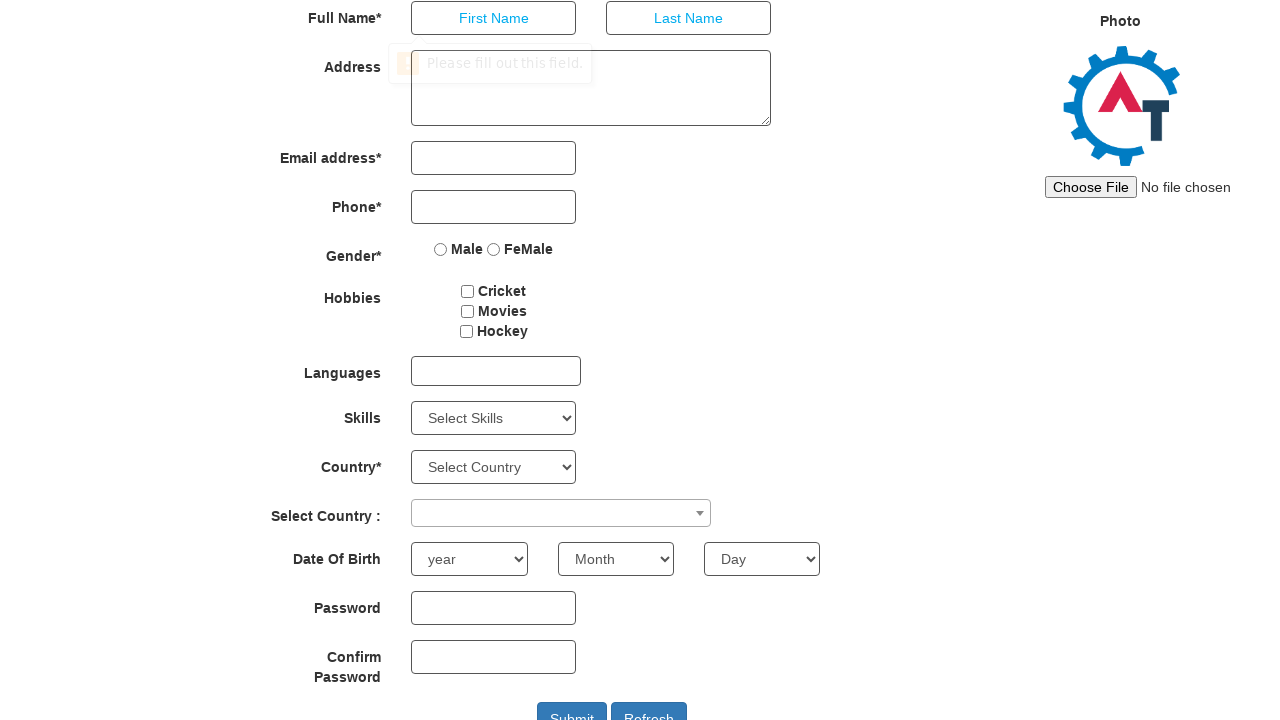

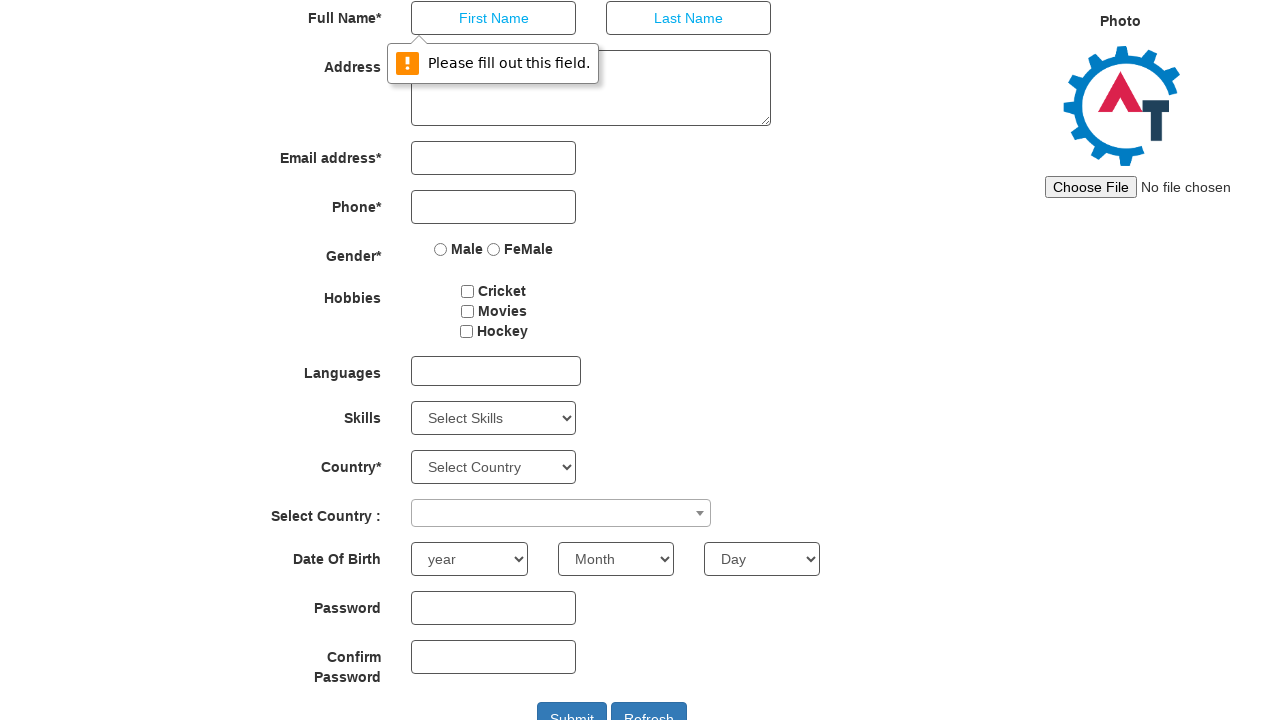